Tests JavaScript alert handling by triggering a confirm dialog and reading its text message

Starting URL: https://the-internet.herokuapp.com/javascript_alerts

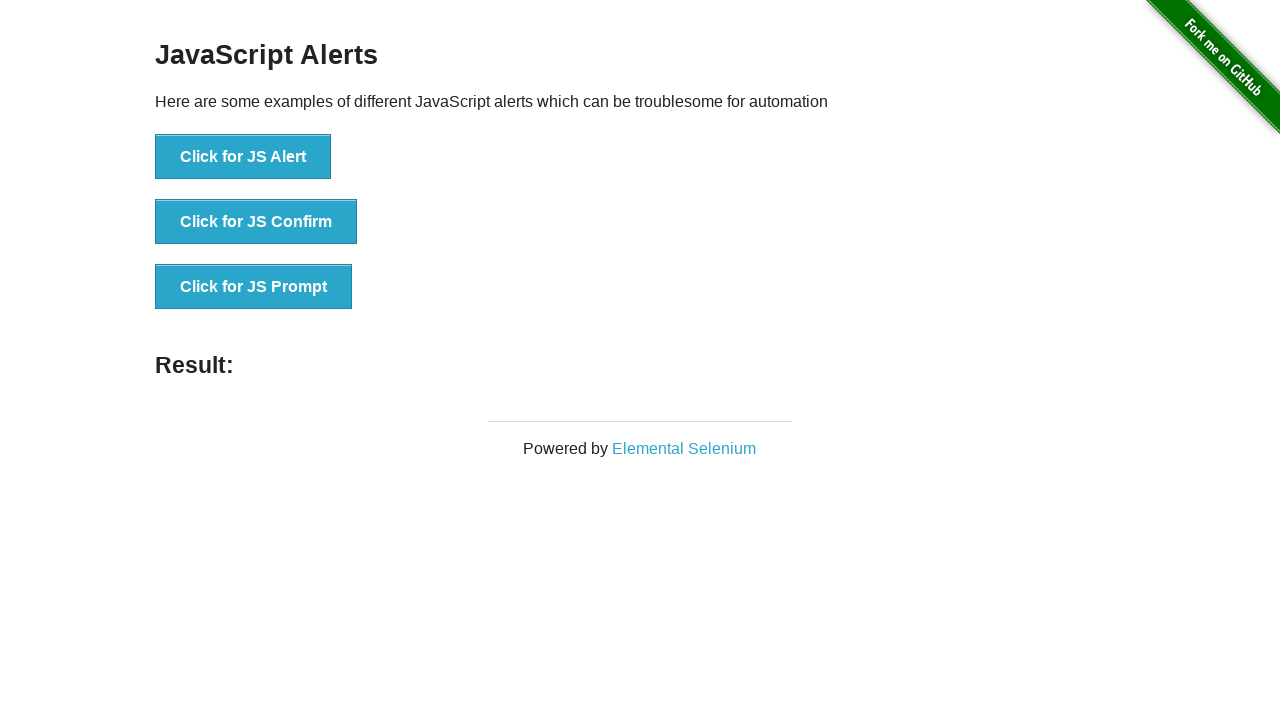

Clicked button to trigger JavaScript confirm dialog at (256, 222) on xpath=//button[@onclick='jsConfirm()']
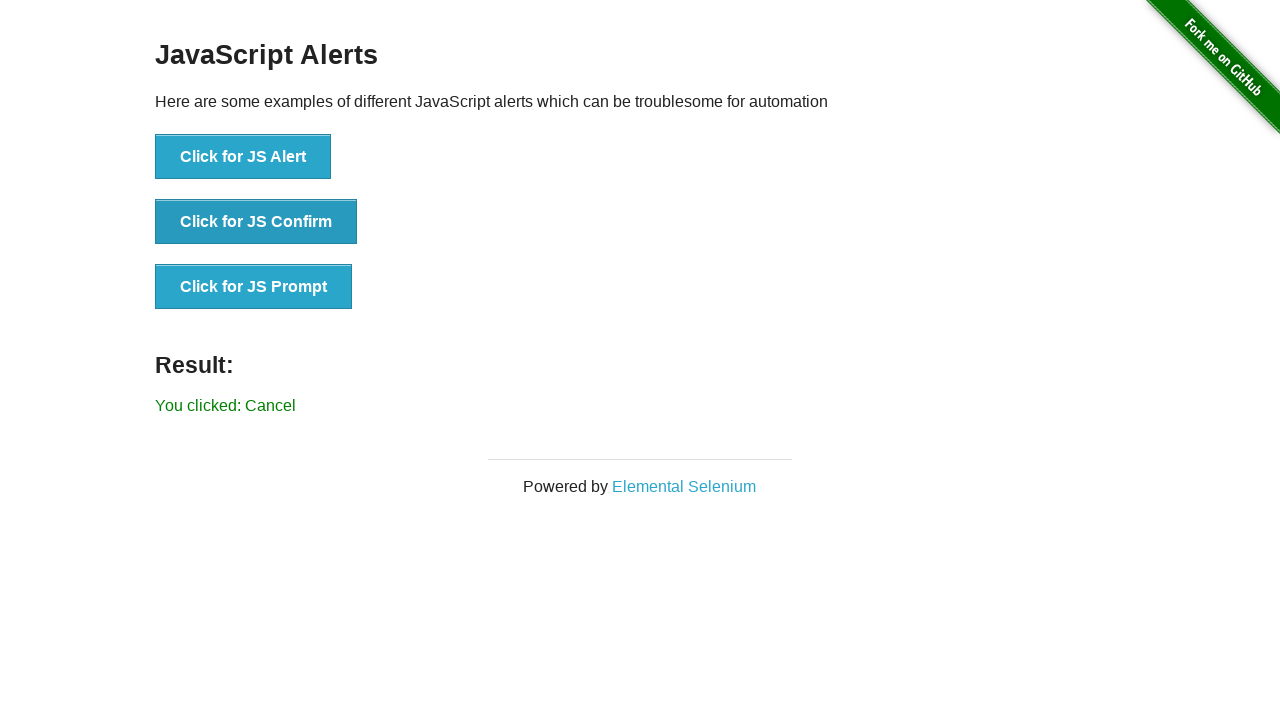

Set up dialog handler to print message and accept confirm dialog
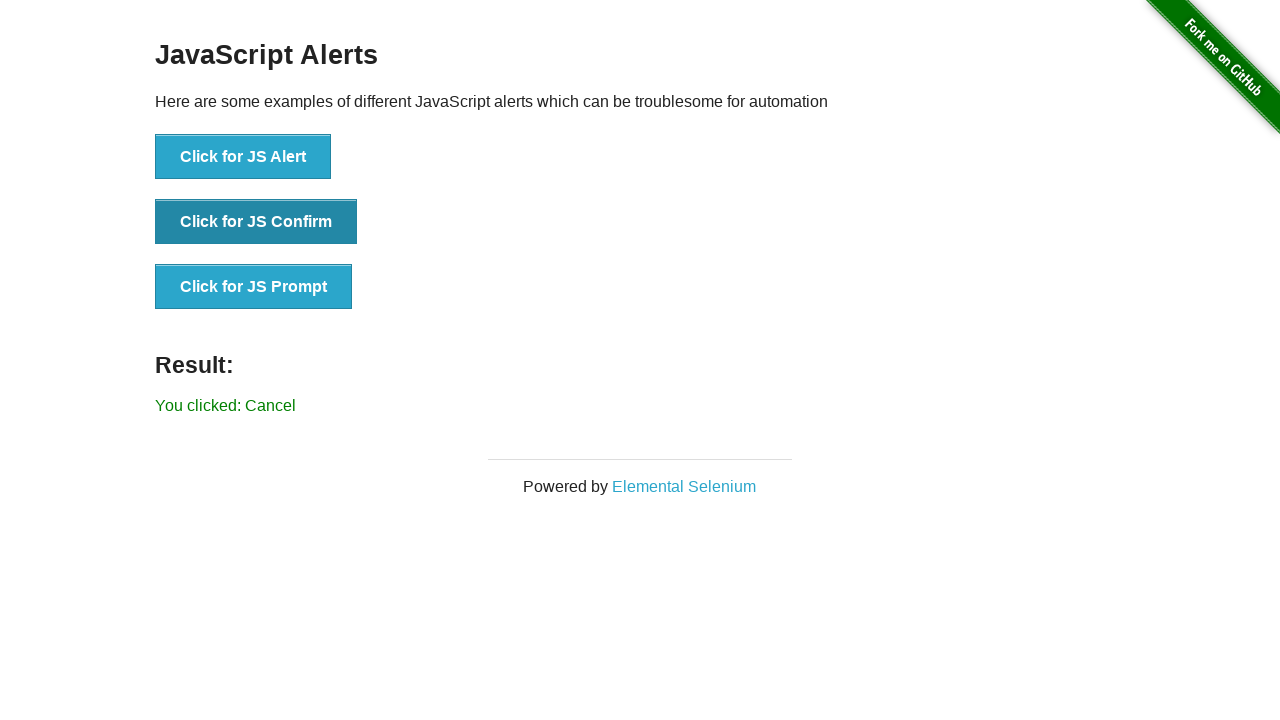

Clicked button again to trigger dialog and verify handler works at (256, 222) on xpath=//button[@onclick='jsConfirm()']
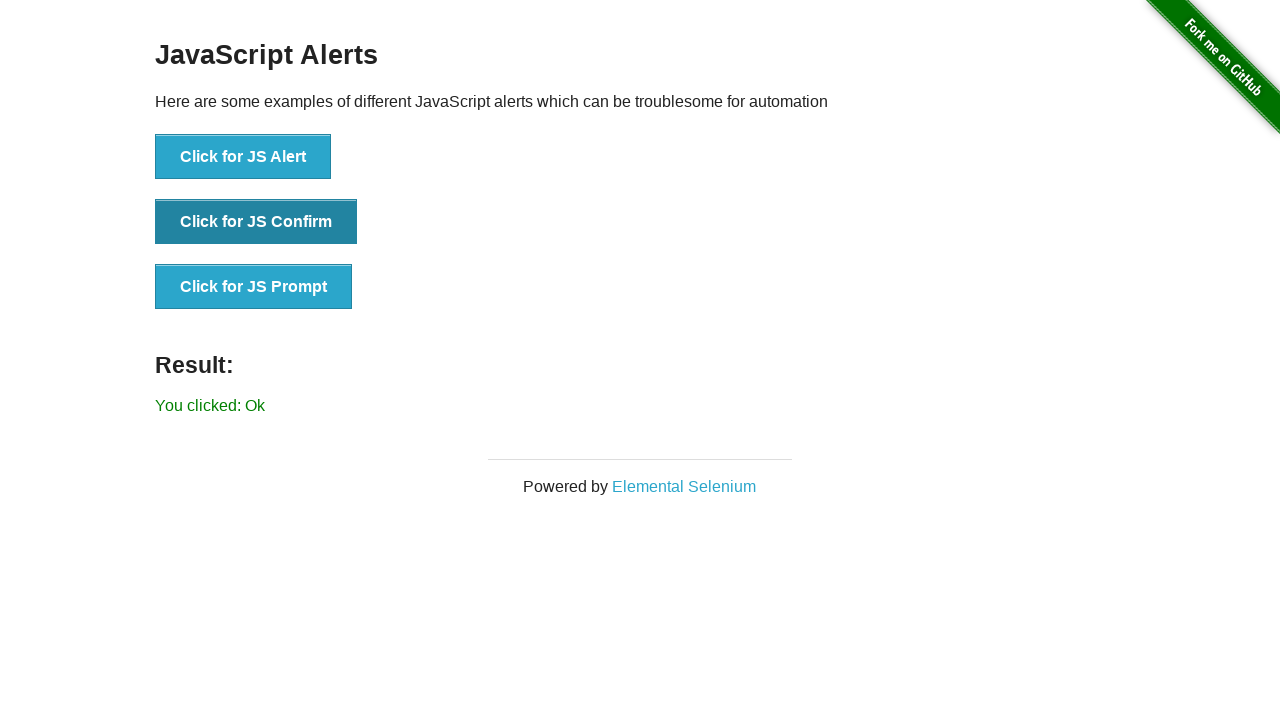

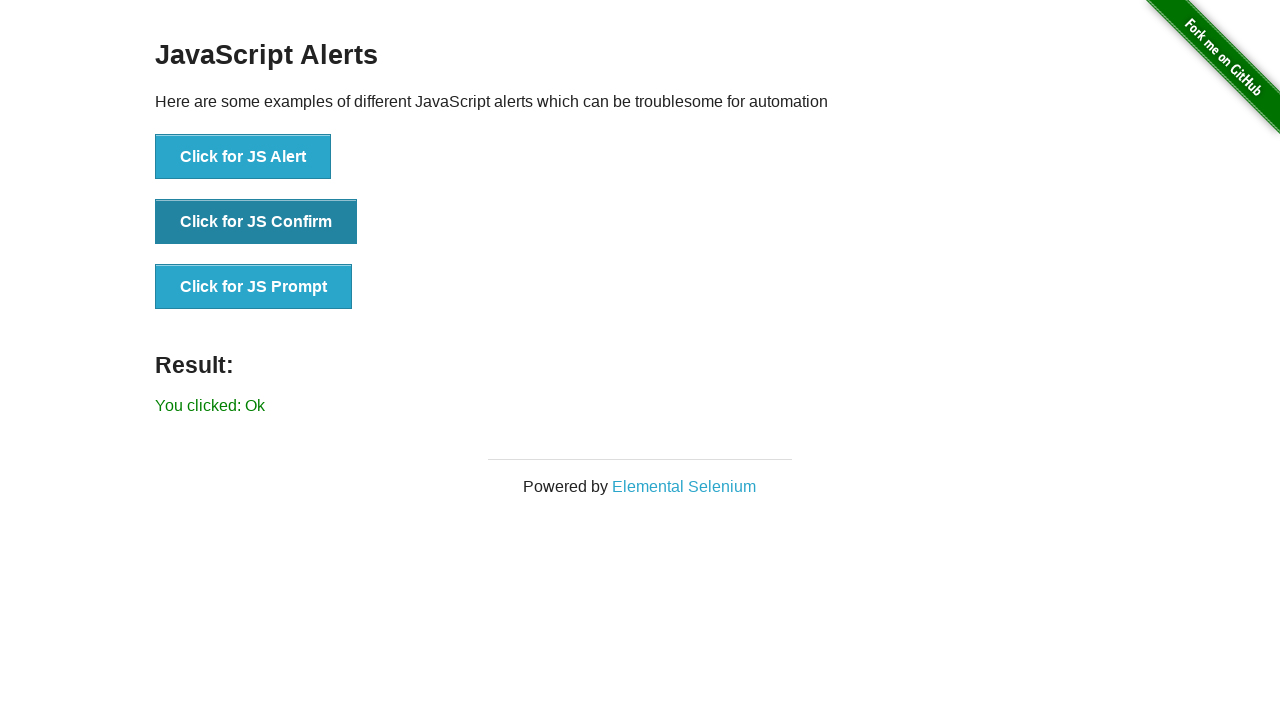